Tests handling of a confirmation alert by clicking a button that triggers the alert, reading its text, and accepting it

Starting URL: https://omayo.blogspot.com/

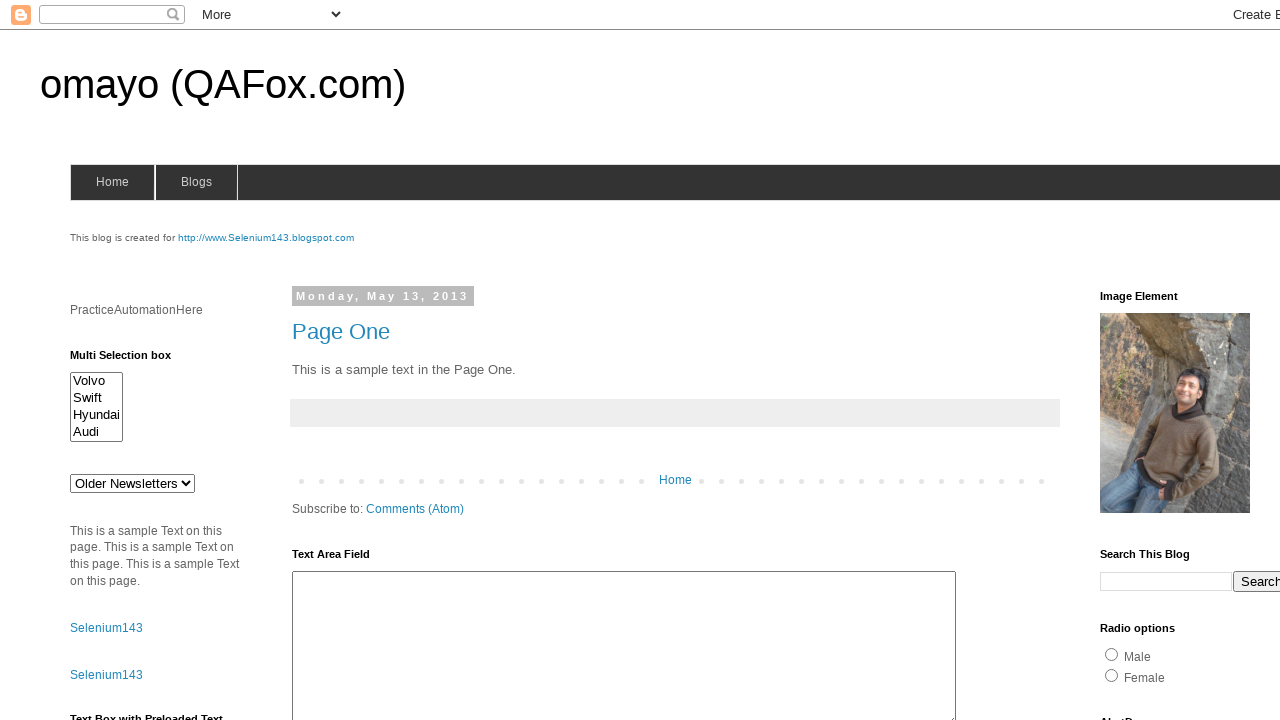

Clicked confirm button to trigger confirmation alert at (1155, 361) on #confirm
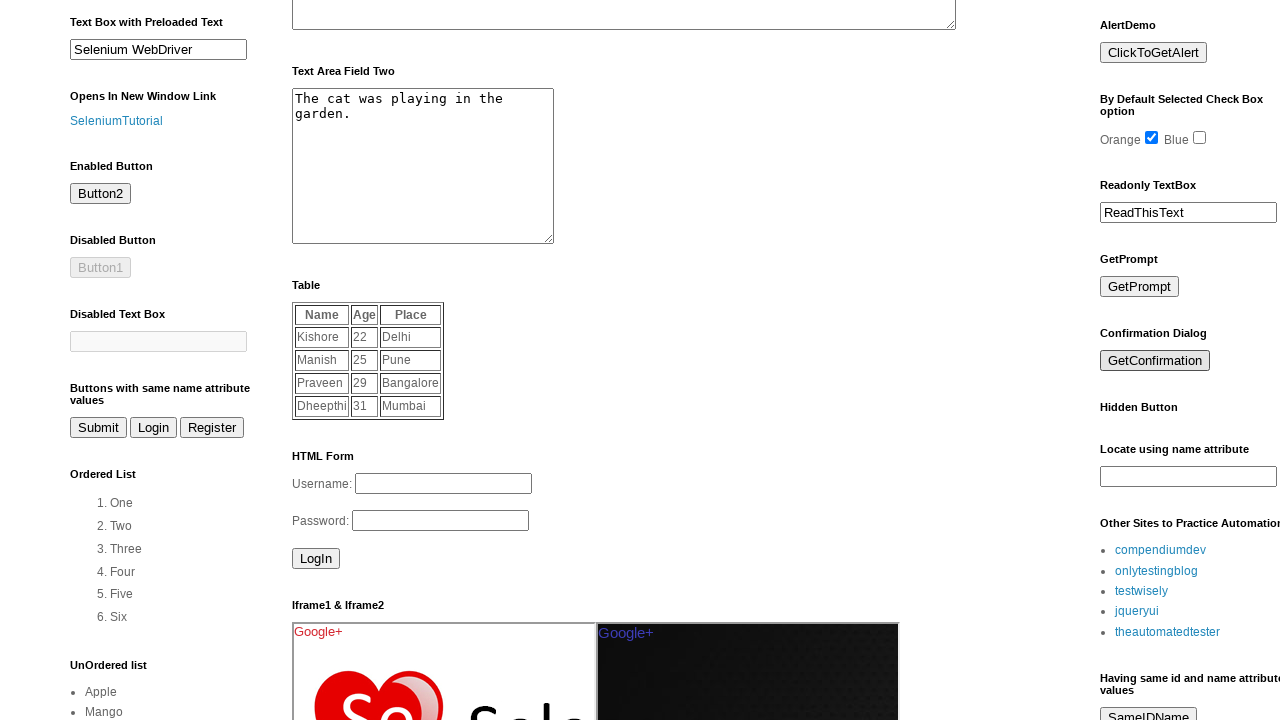

Set up dialog event listener to accept confirmation alert
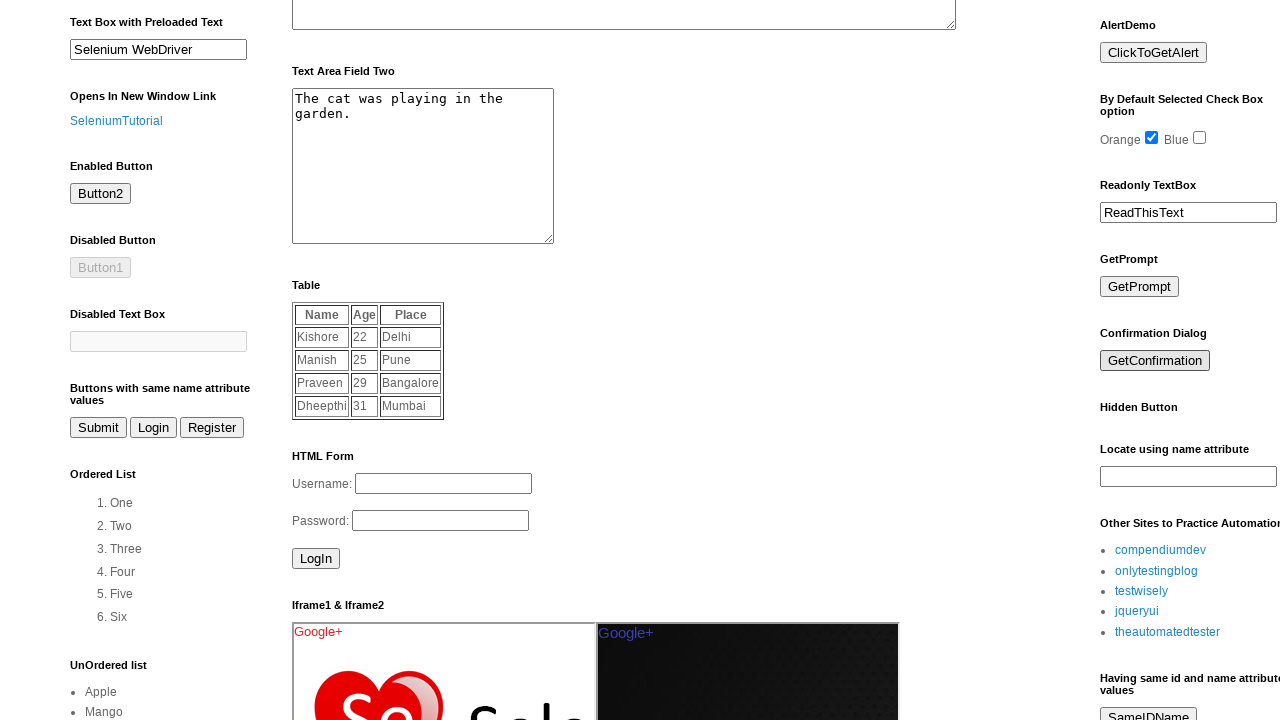

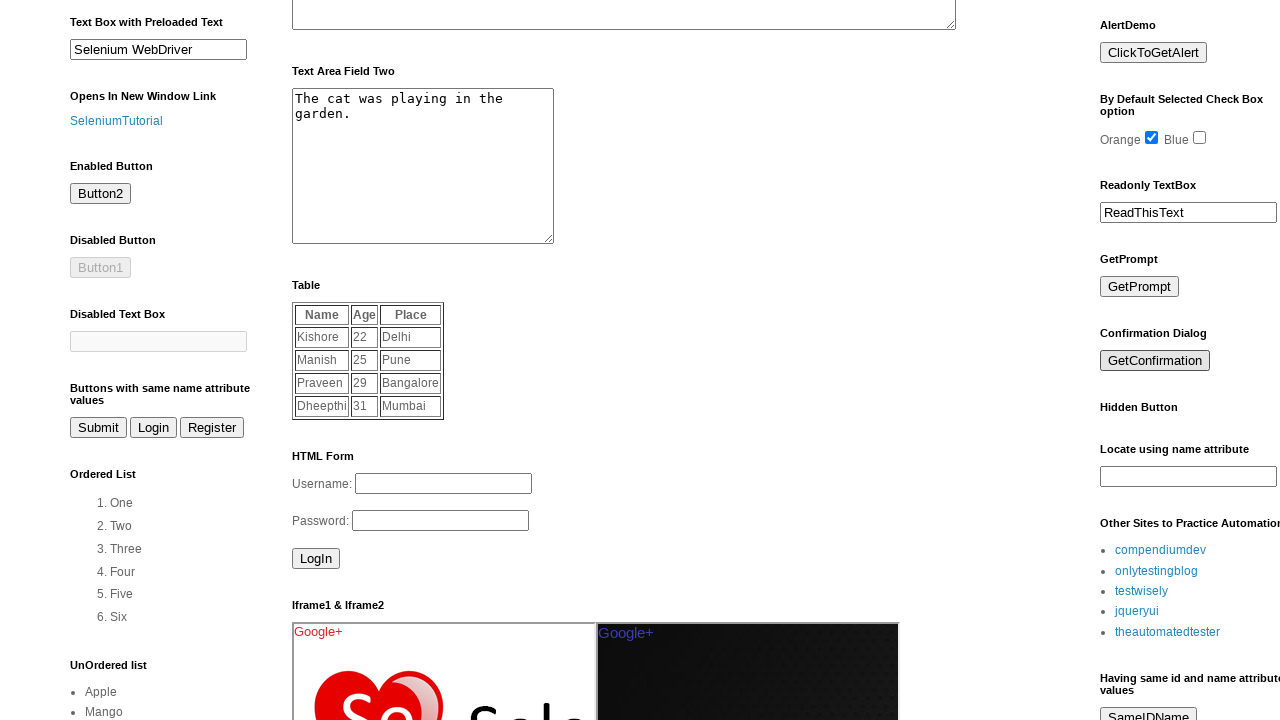